Tests the footer navigation by scrolling down the page and clicking on the Impressum (legal notice) link to verify it navigates to the correct page

Starting URL: https://www.moebel.de

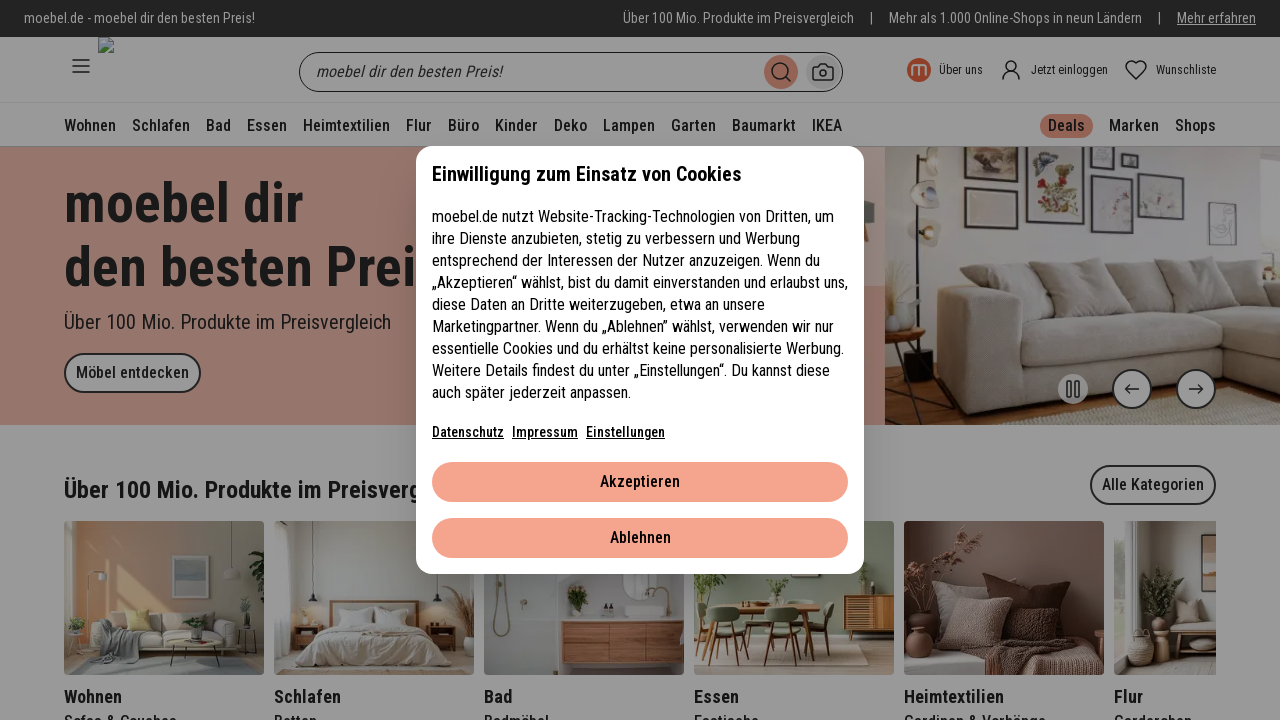

Scrolled down to reveal footer navigation
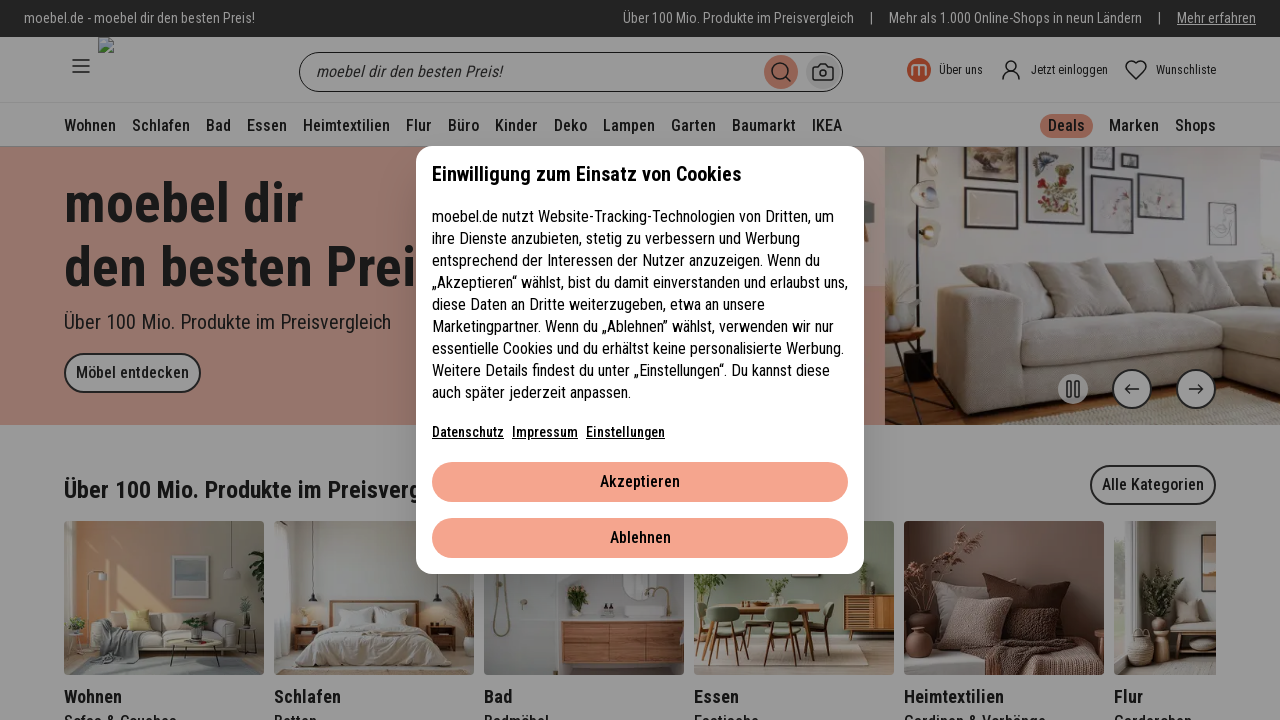

Clicked on Impressum (legal notice) link in footer at (545, 433) on a[href*='impressum']
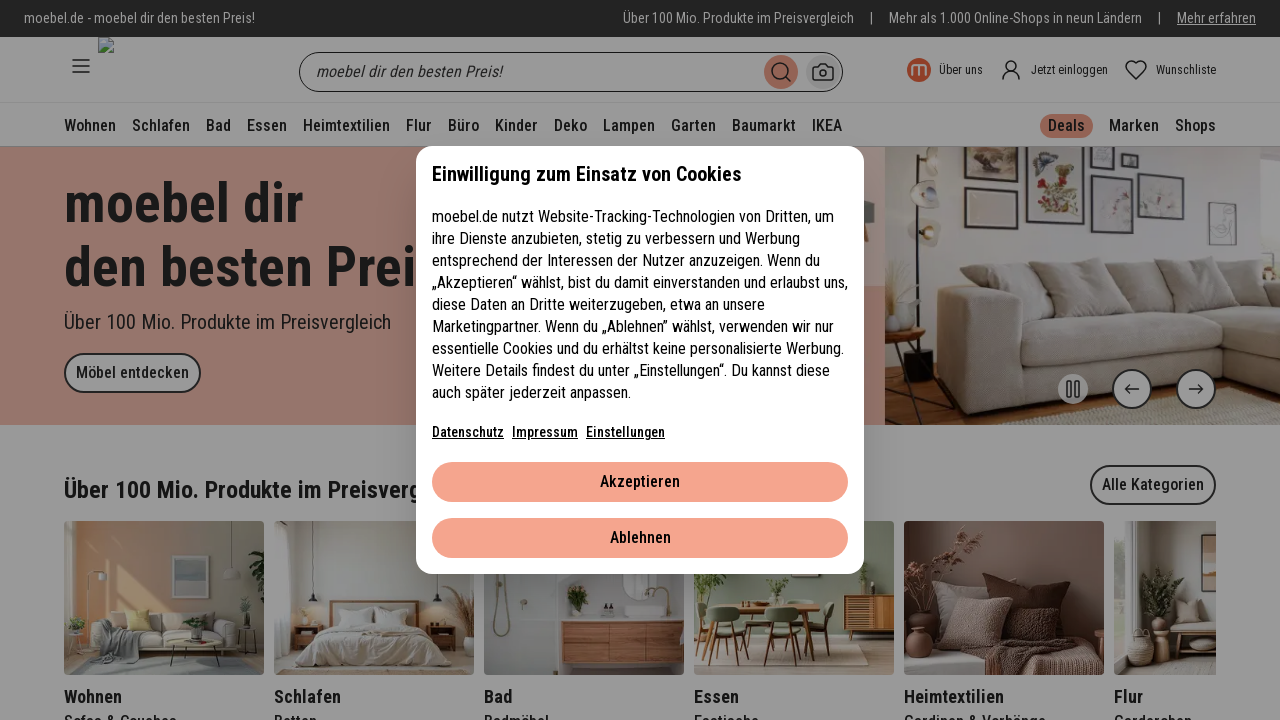

Impressum page loaded successfully
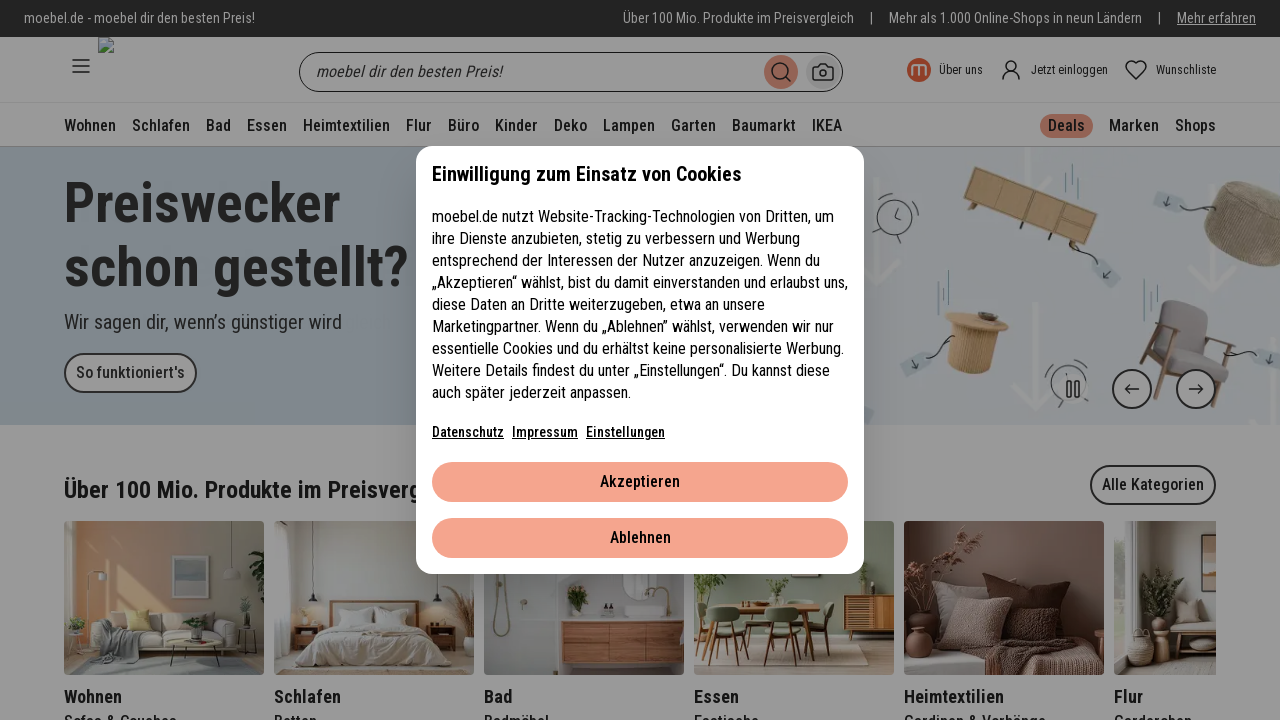

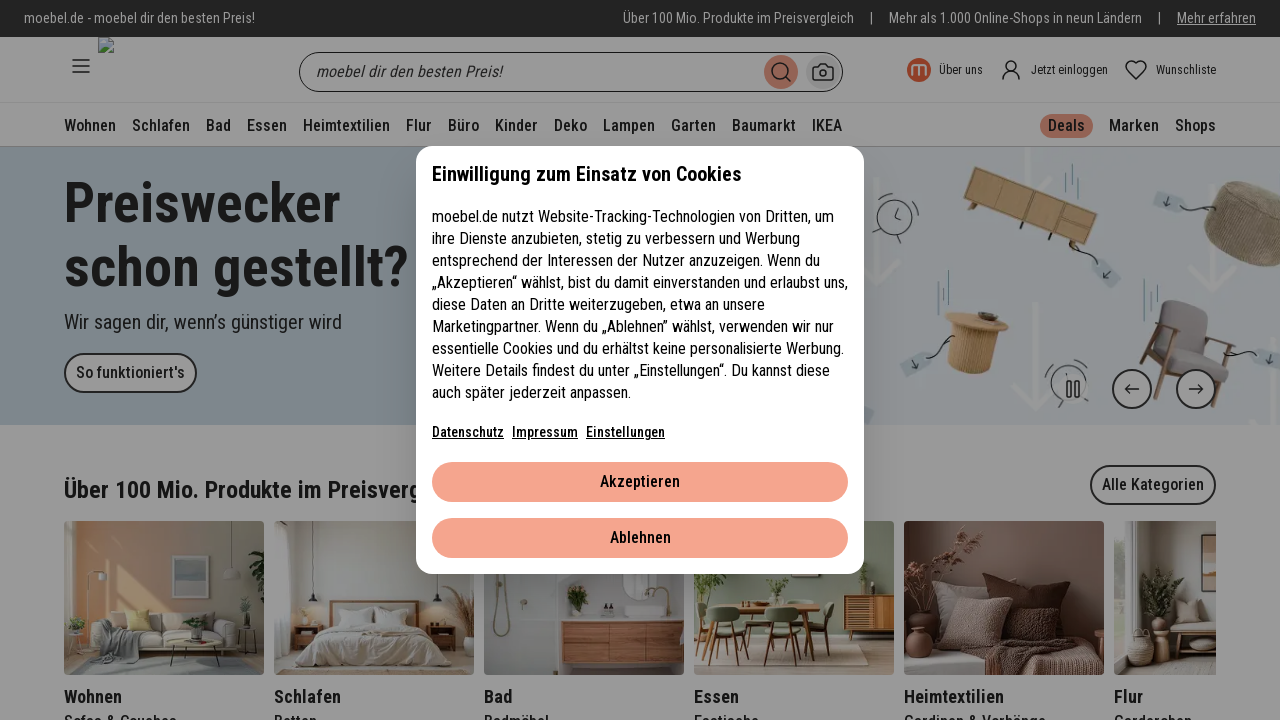